Navigates to a UEditor demo page and injects HTML content into the editor iframe, including a follow header, an image, paragraphs of text, and a QR code footer section.

Starting URL: https://coderliguoqing.github.io/ueditor-web/dist/#/ueditor

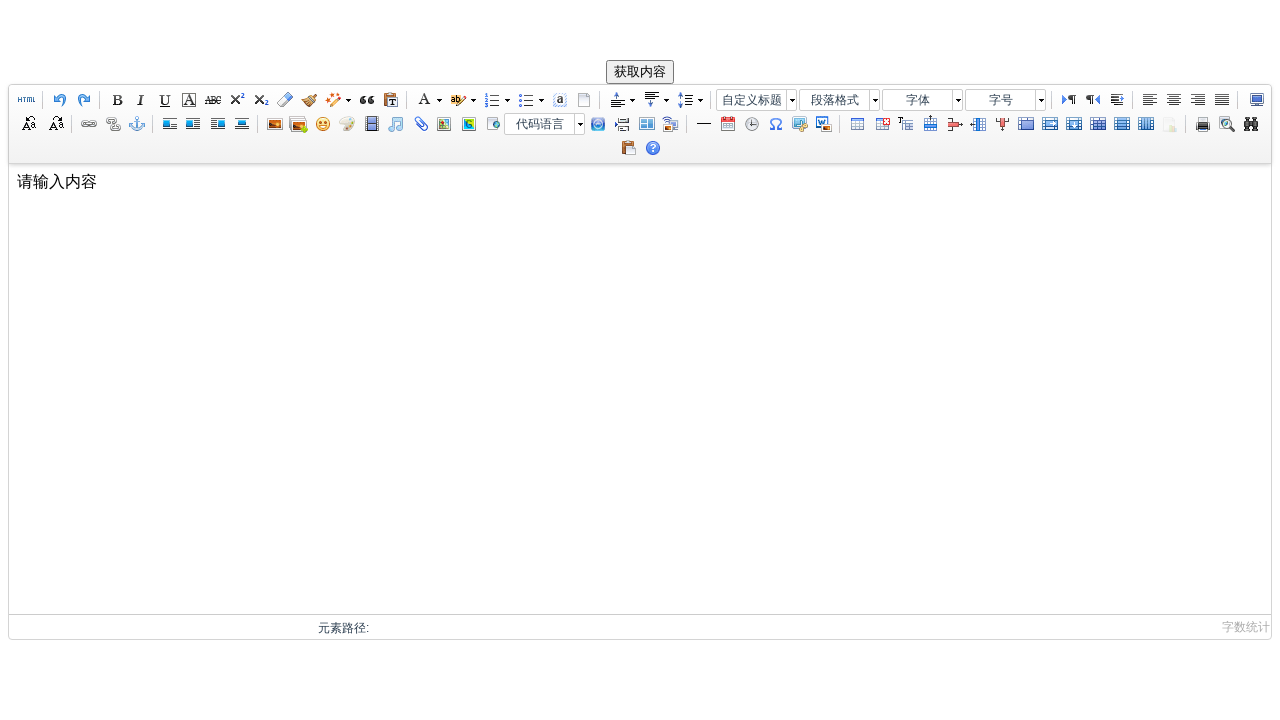

Waited for UEditor iframe to be available
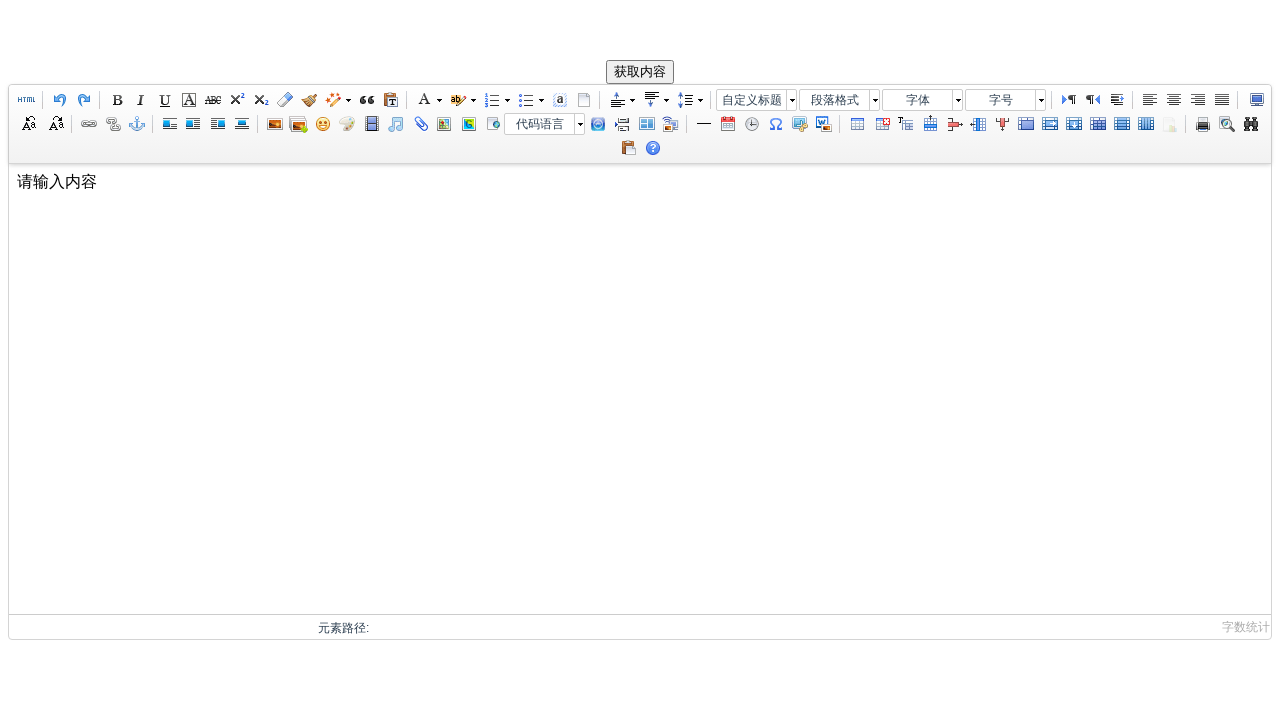

Located UEditor iframe element
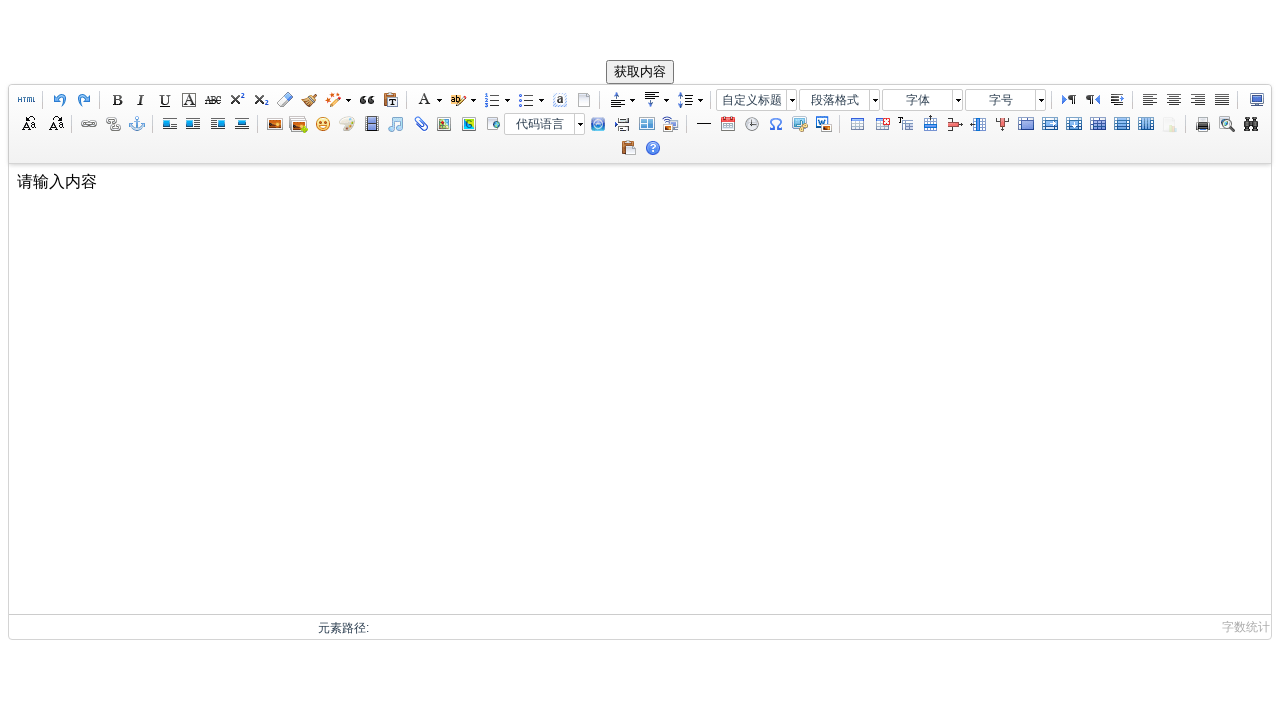

Waited for iframe body to be ready
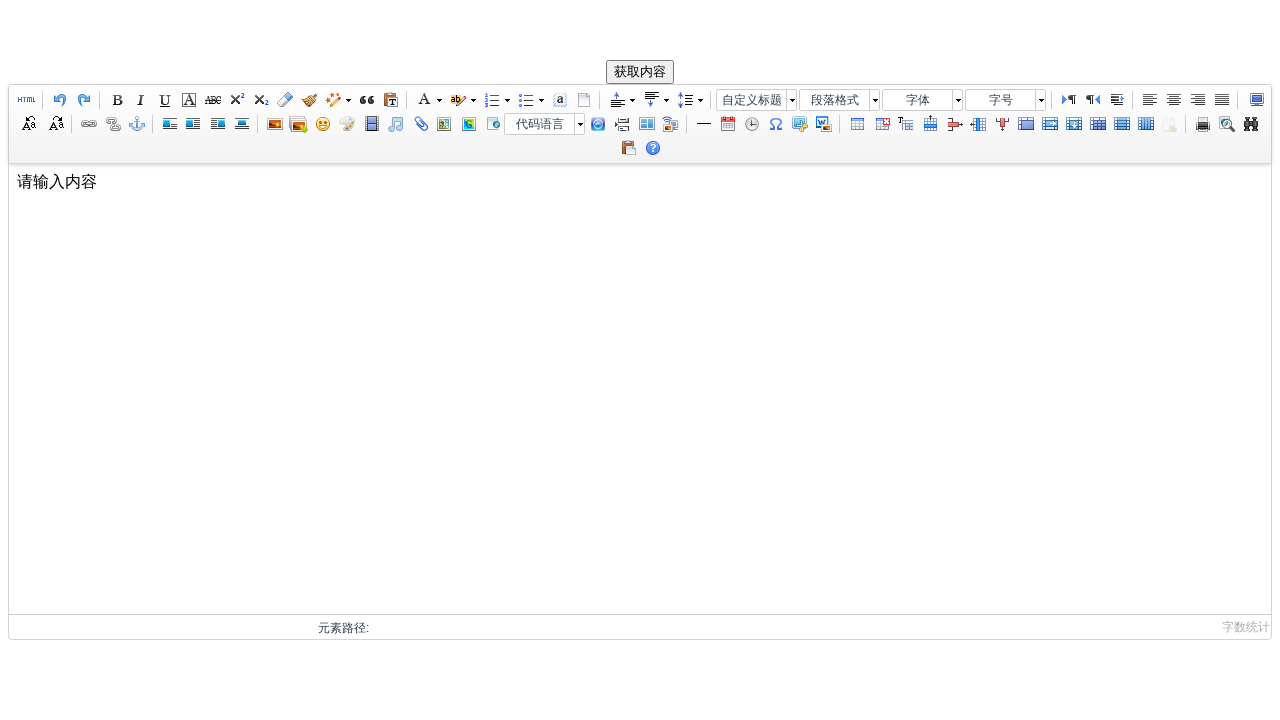

Cleared iframe body content
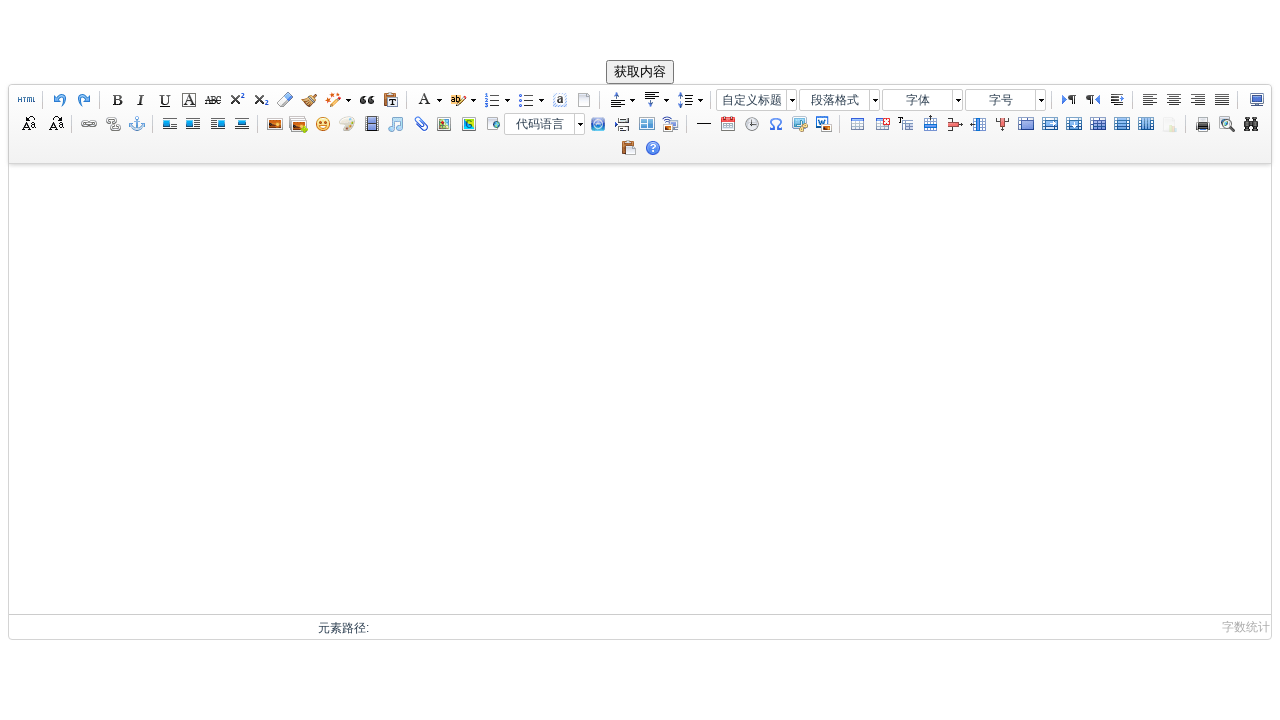

Injected follow header HTML into iframe
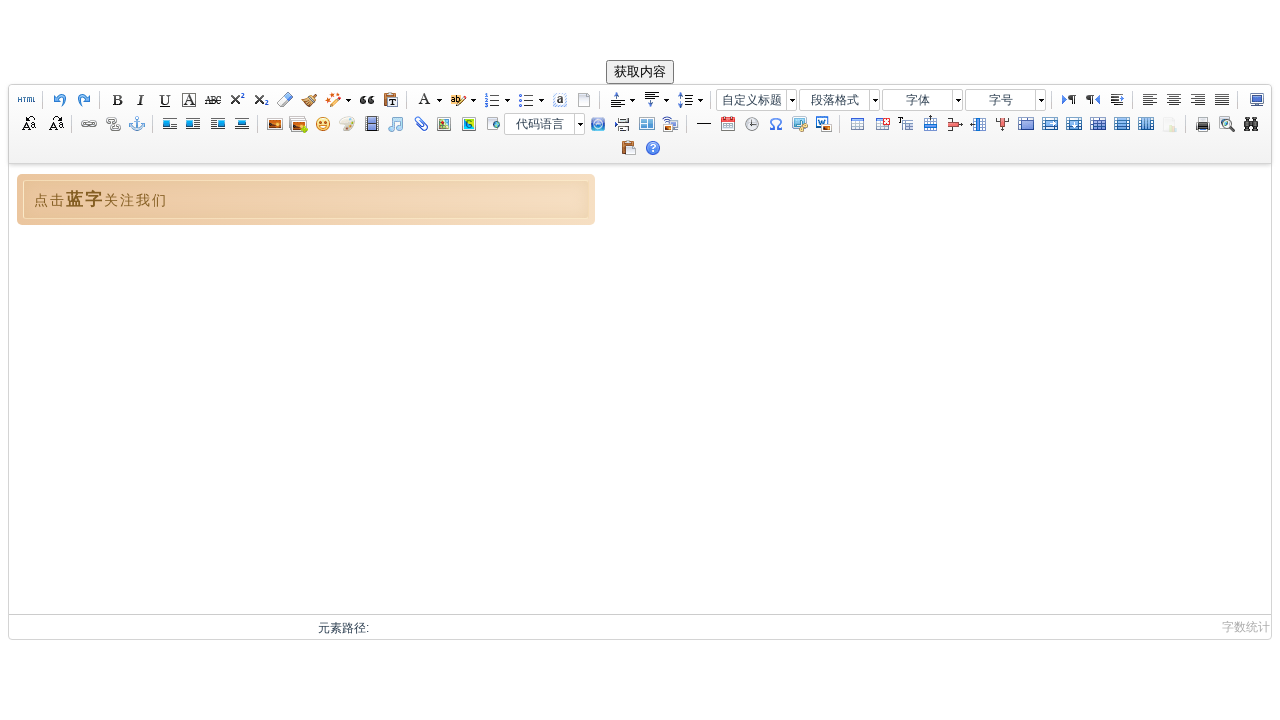

Injected blank line into iframe
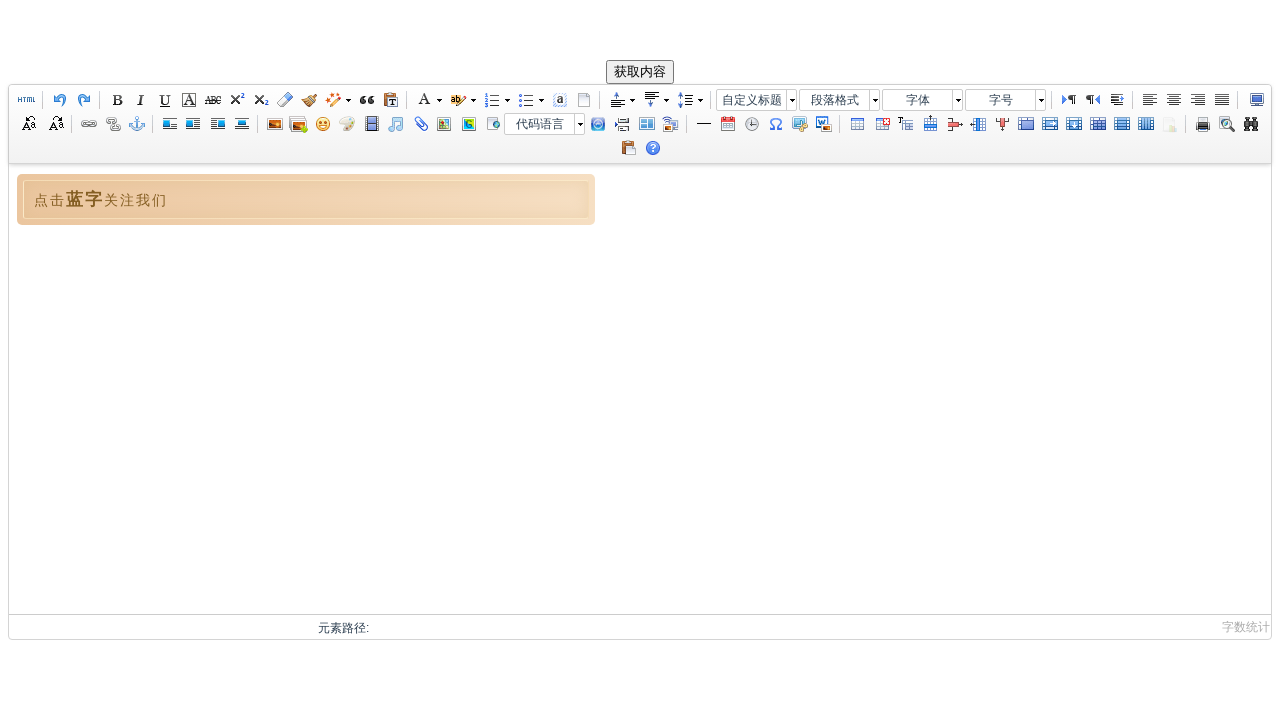

Injected image into iframe
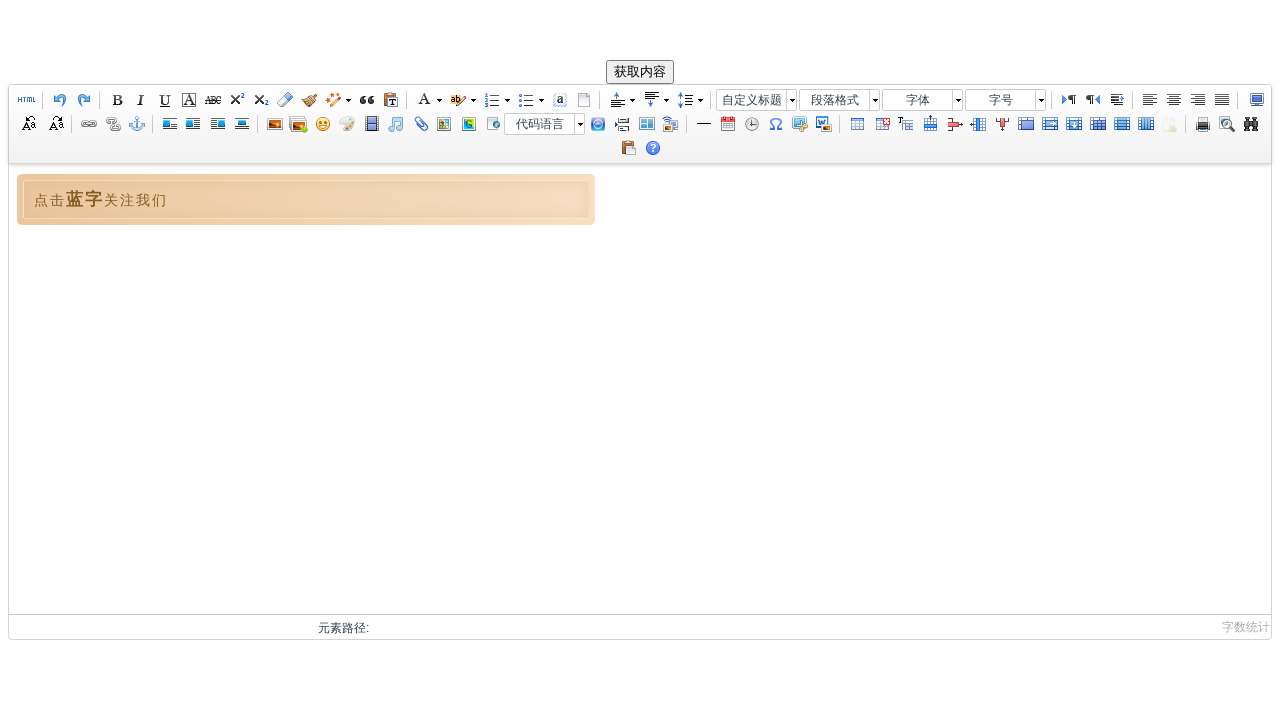

Injected paragraph text: 这里应该有个内容
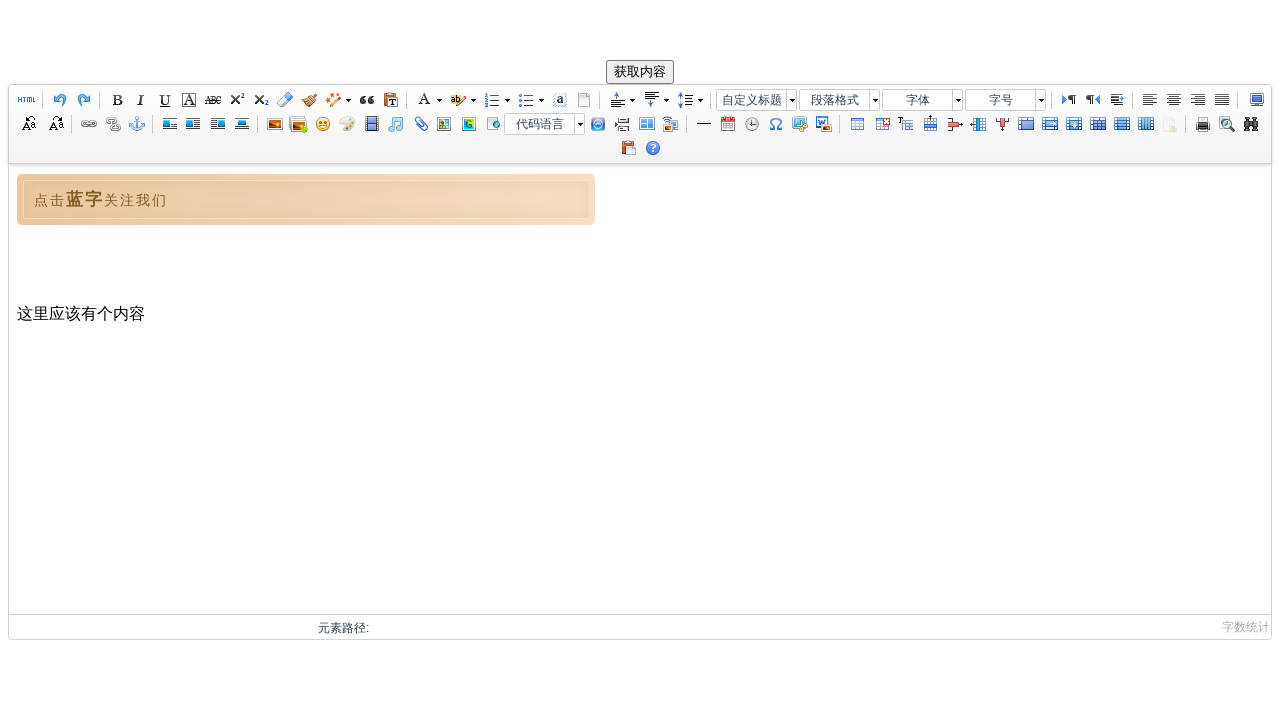

Injected paragraph text: 里面会有一些新闻
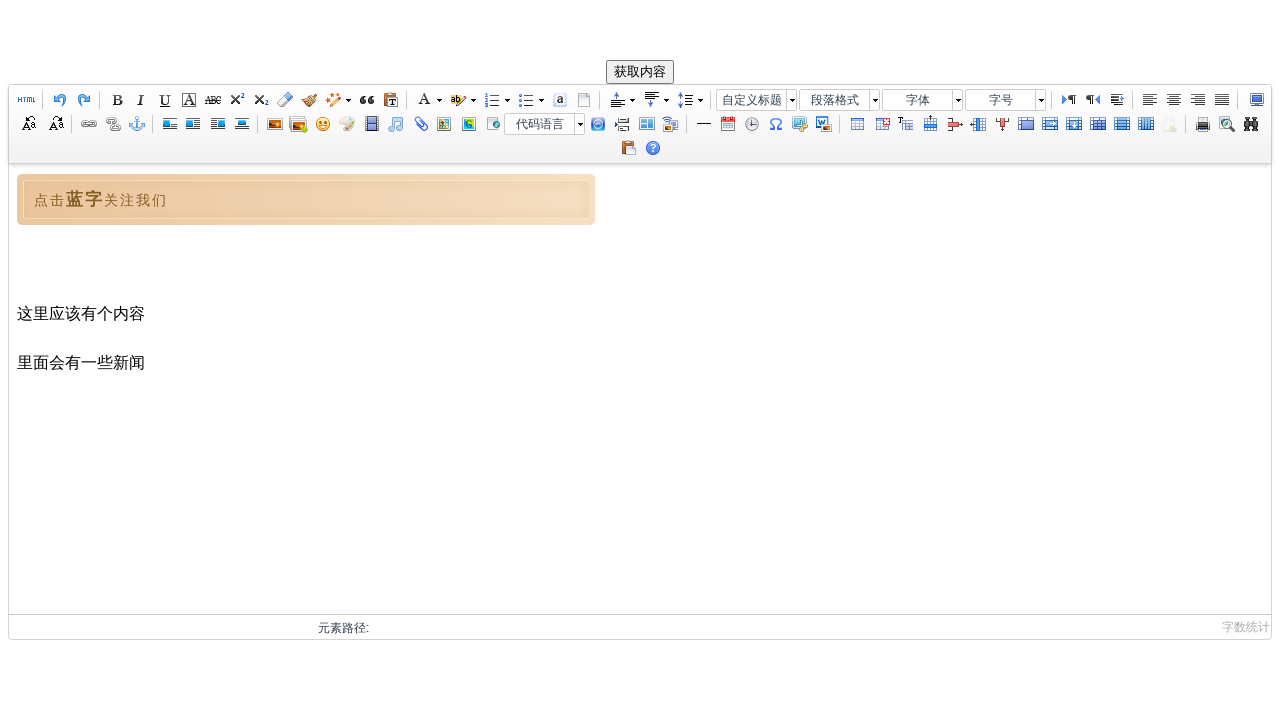

Verified that iframe body content was successfully injected
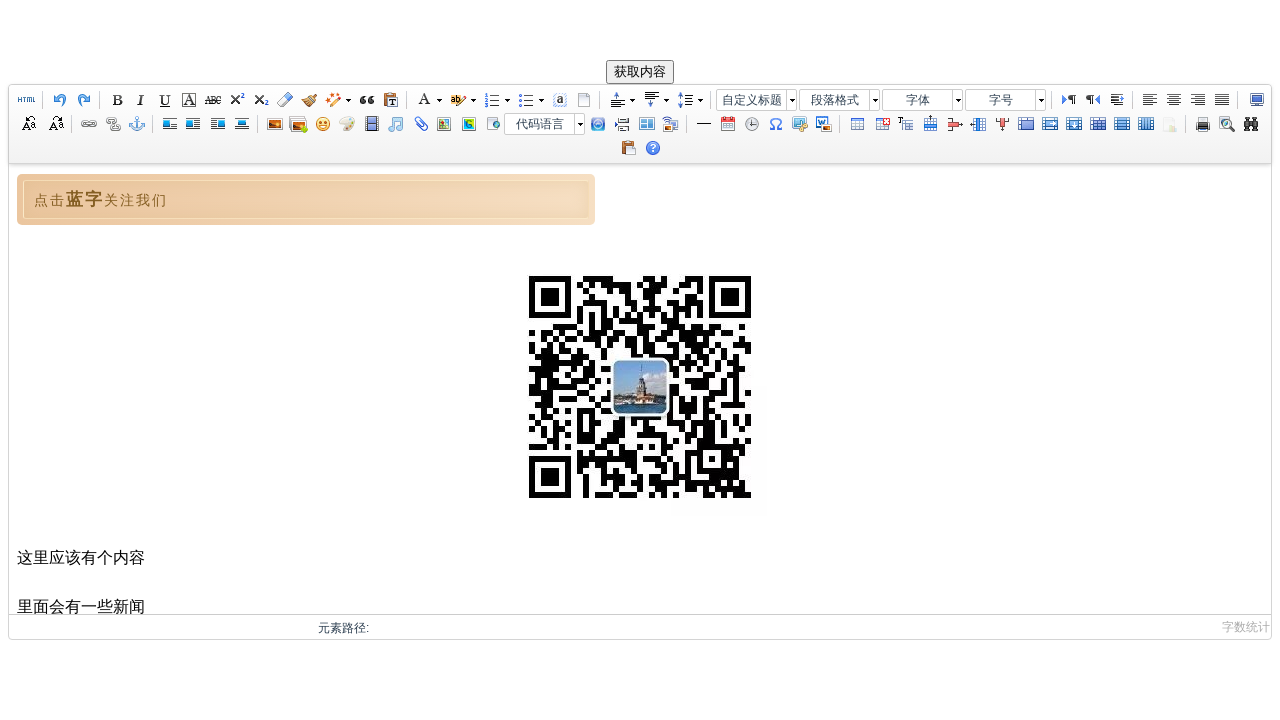

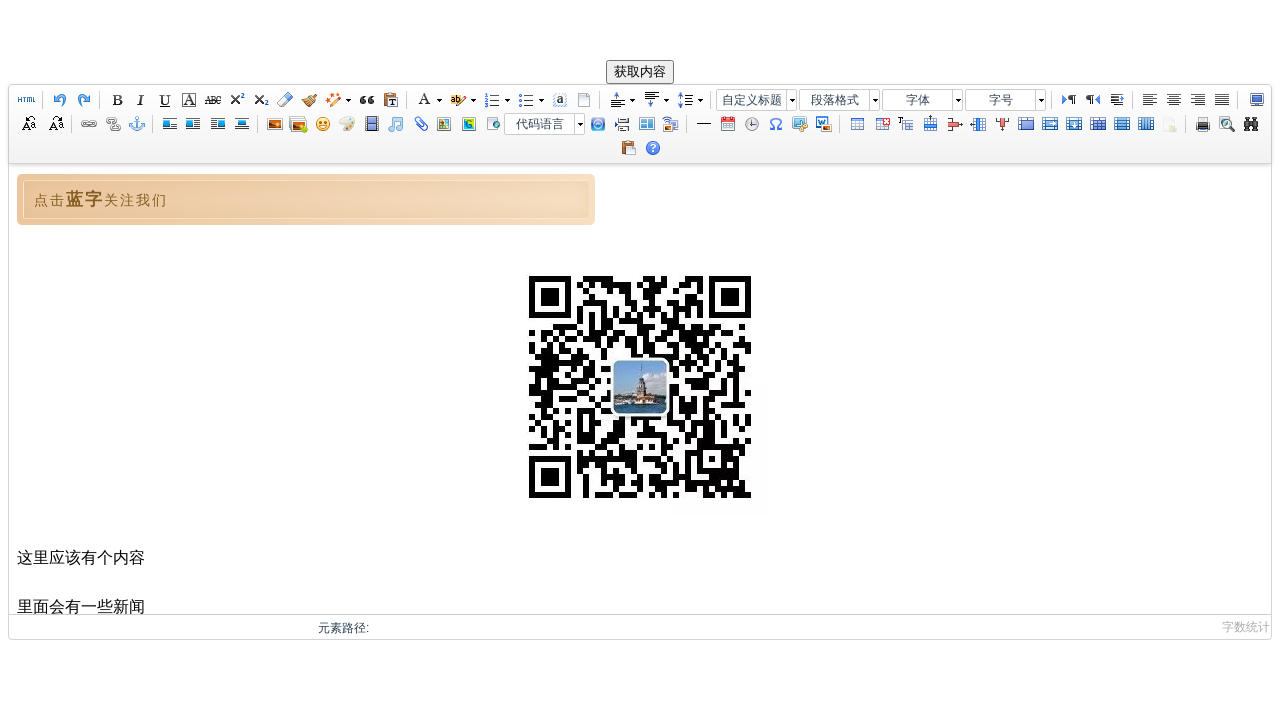